Tests multiple browser window handling by clicking a link that opens a new window, switching between windows, verifying URLs/titles, and closing the second window.

Starting URL: https://the-internet.herokuapp.com/windows

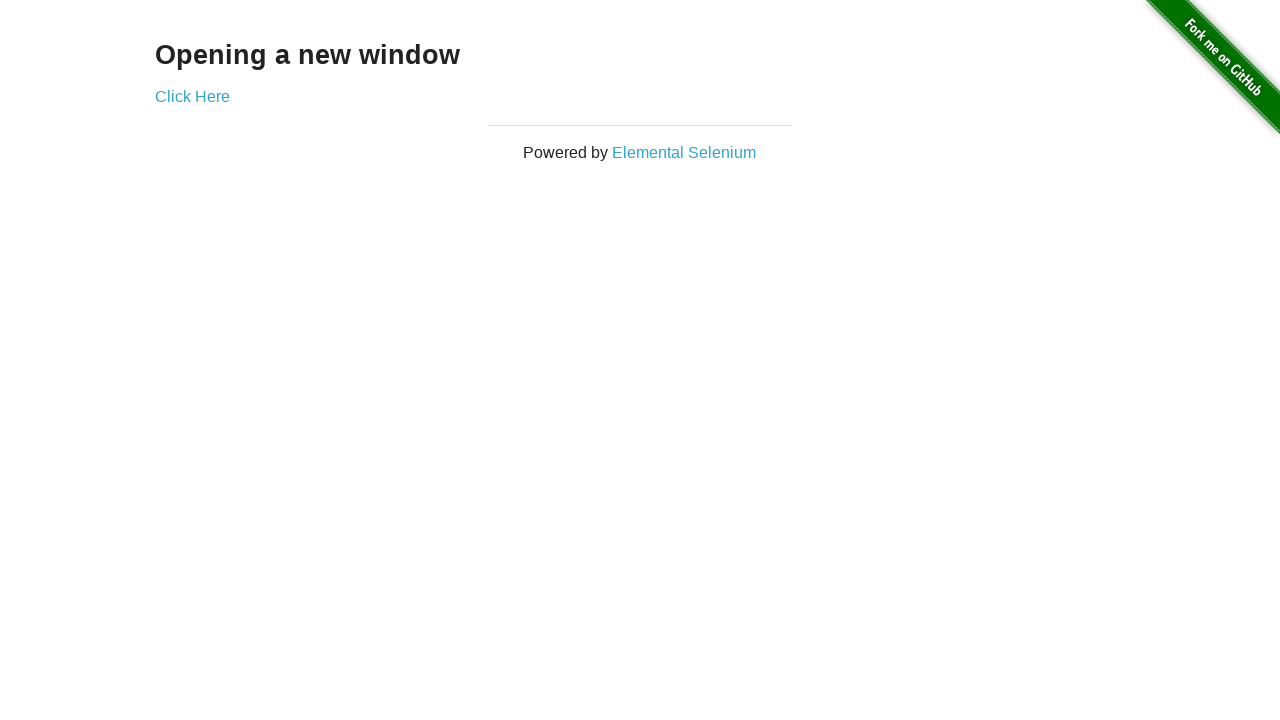

Clicked 'Click Here' link to open new window at (192, 96) on text=Click Here
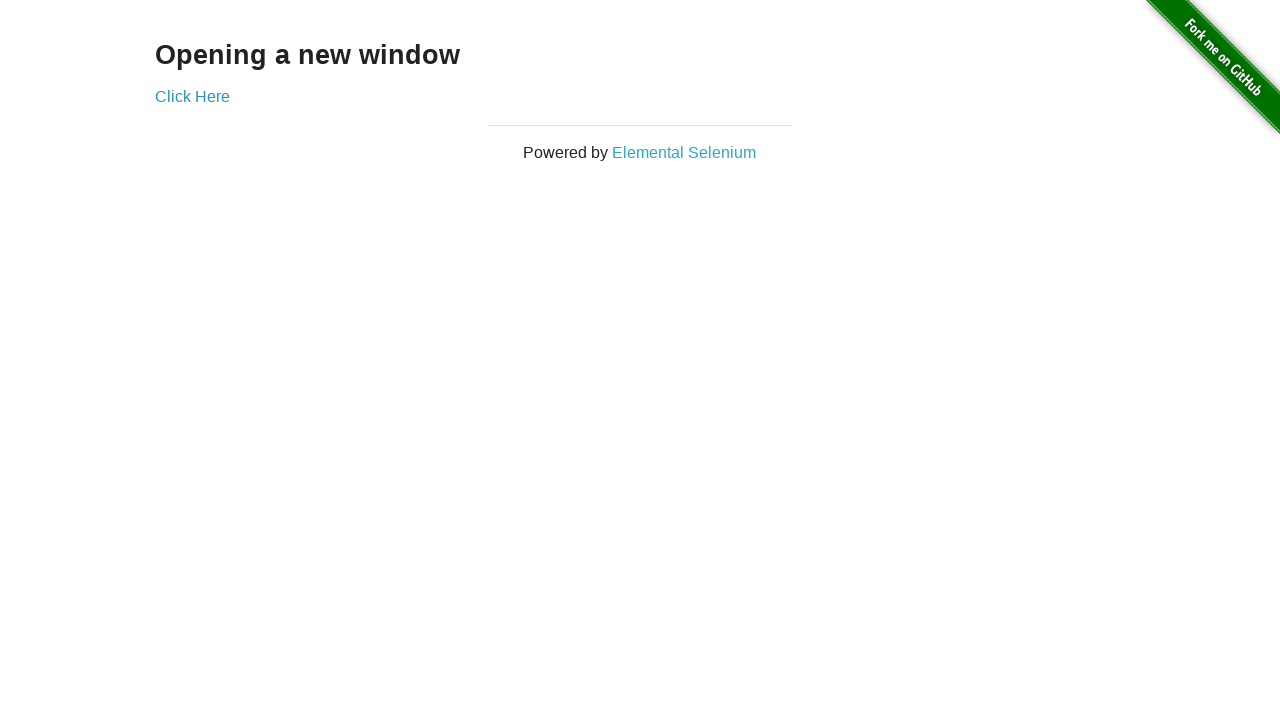

New window opened and captured
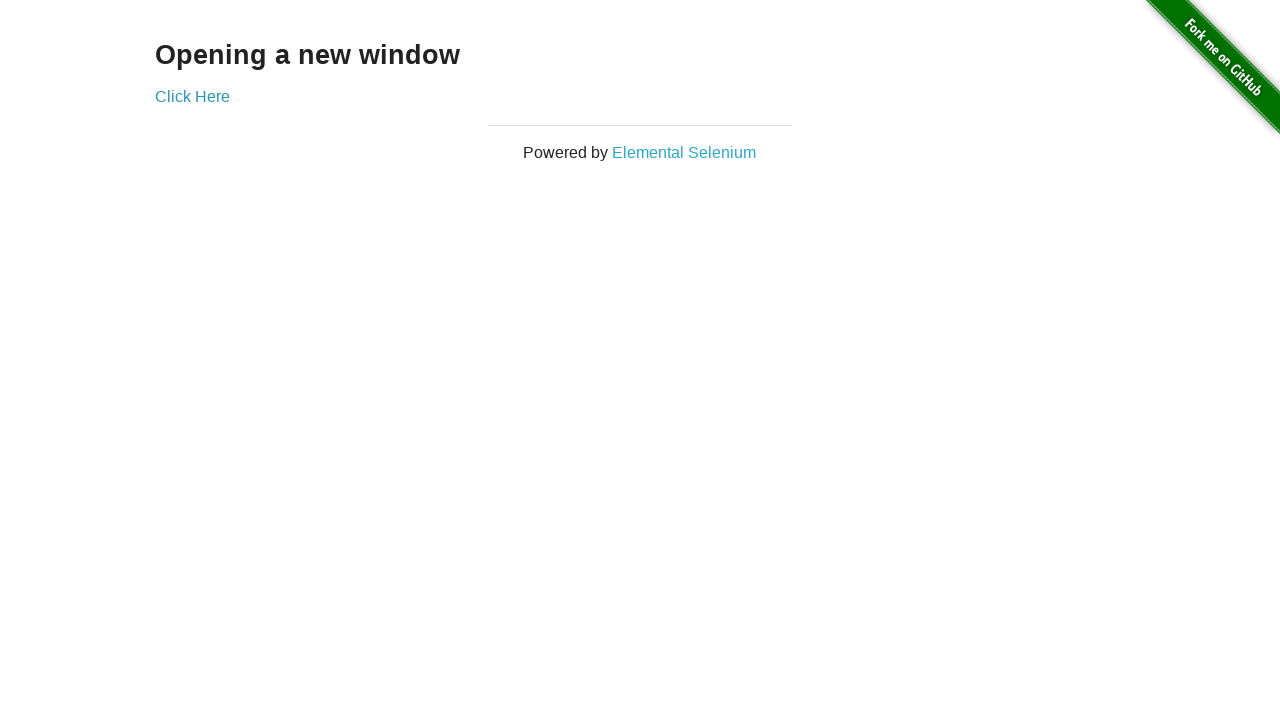

New window page fully loaded
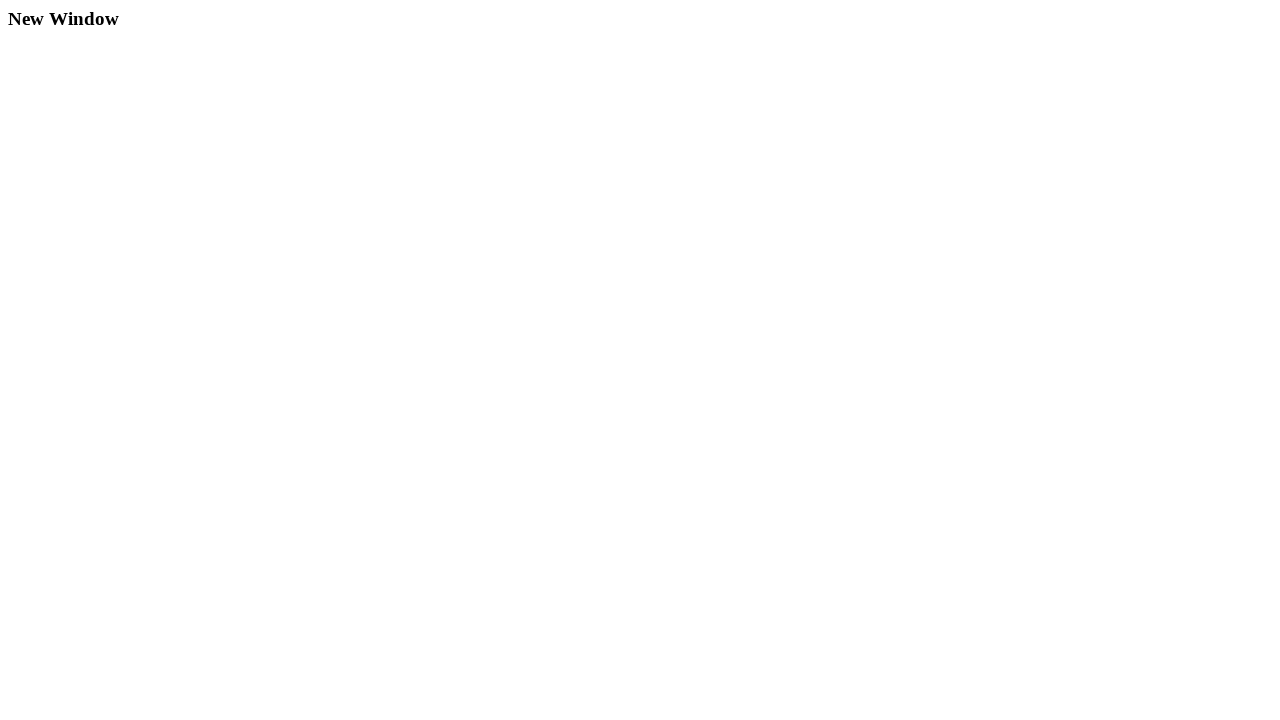

Verified second window - URL: https://the-internet.herokuapp.com/windows/new, Title: New Window
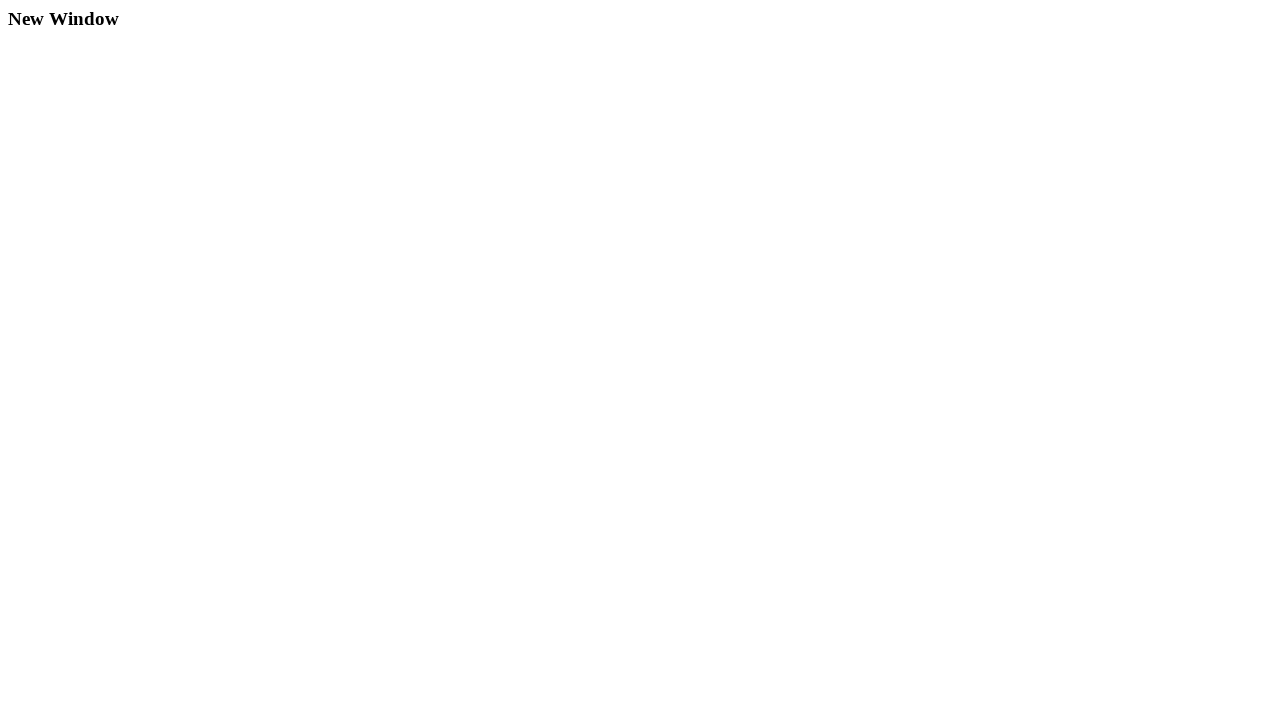

Verified first window still active - URL: https://the-internet.herokuapp.com/windows, Title: The Internet
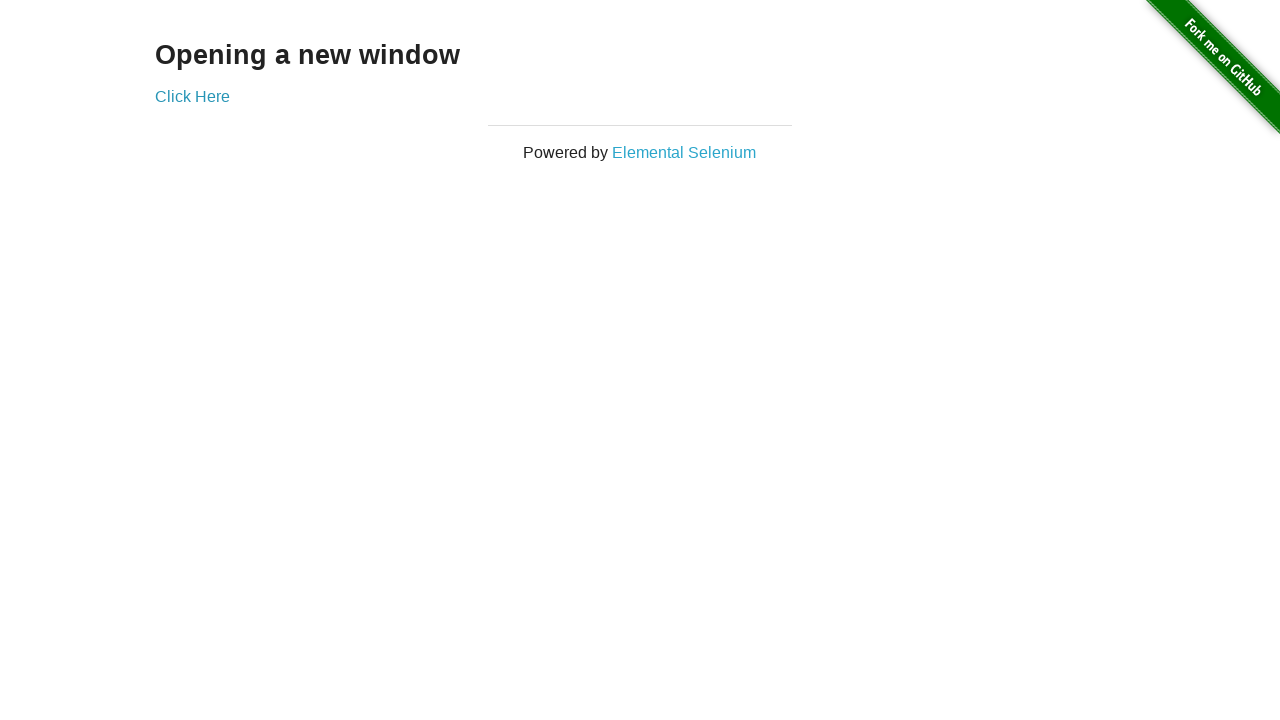

Closed second window
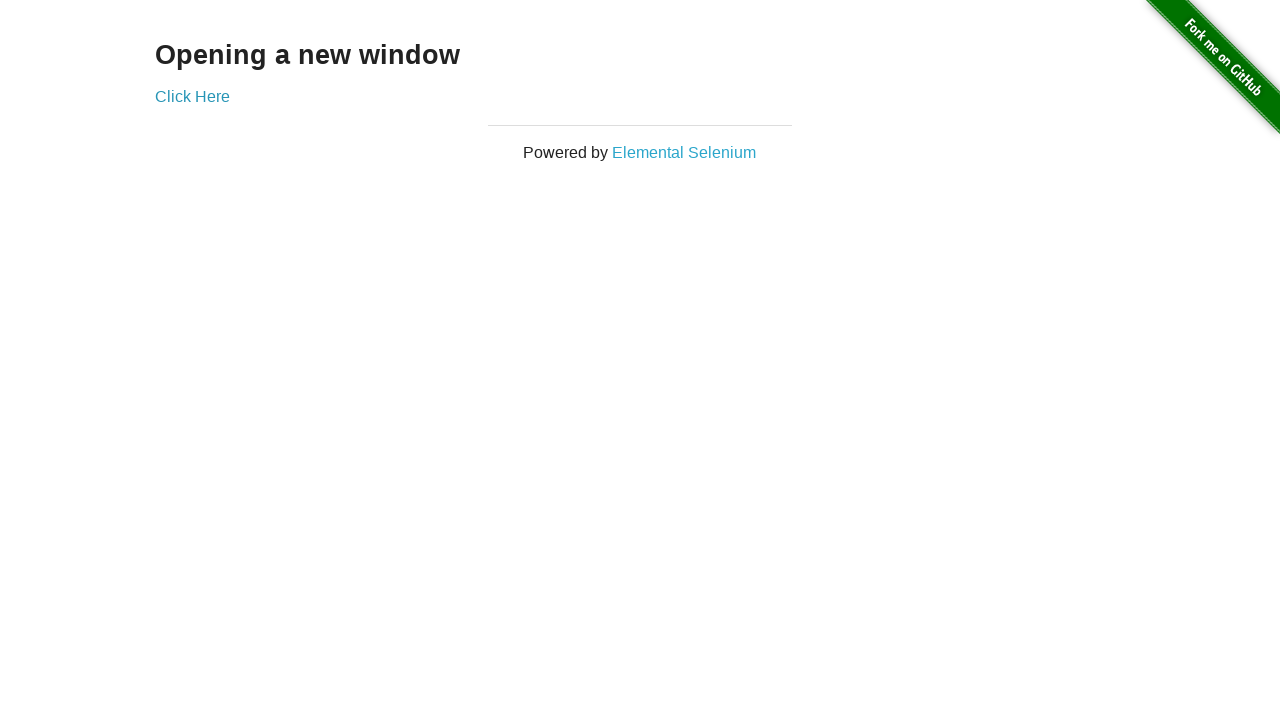

Verified window count - 1 window(s) remaining
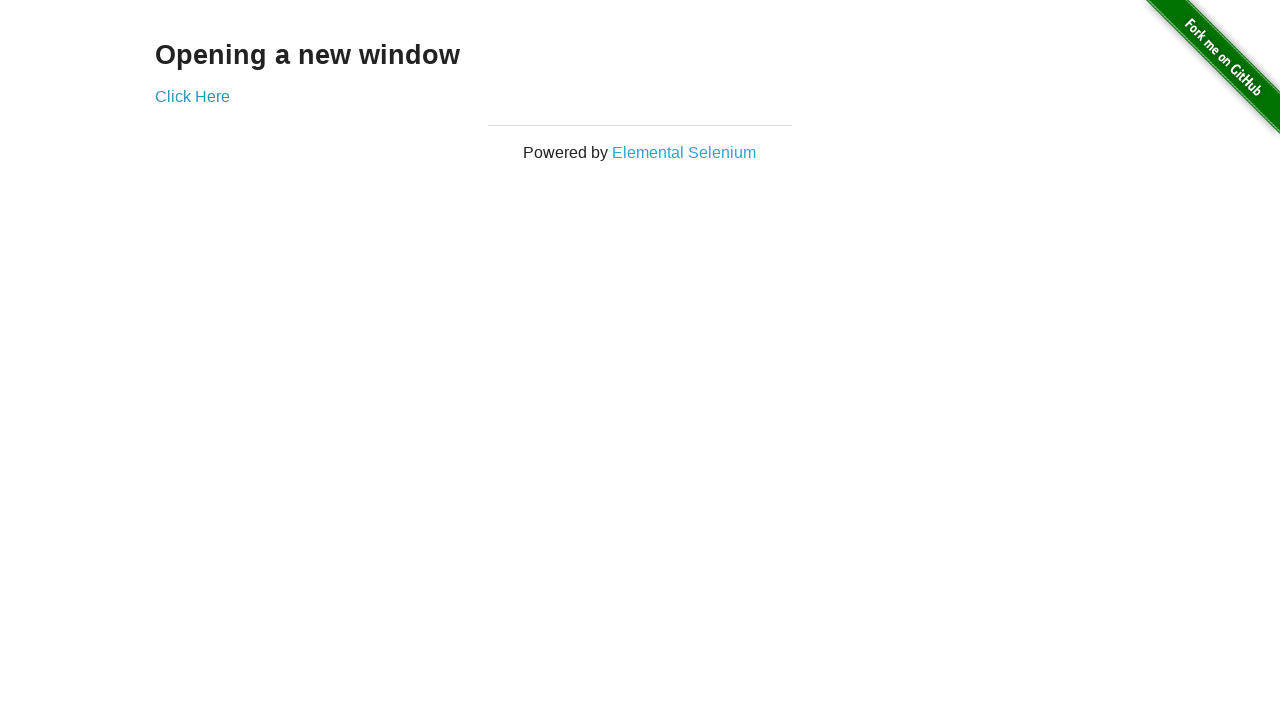

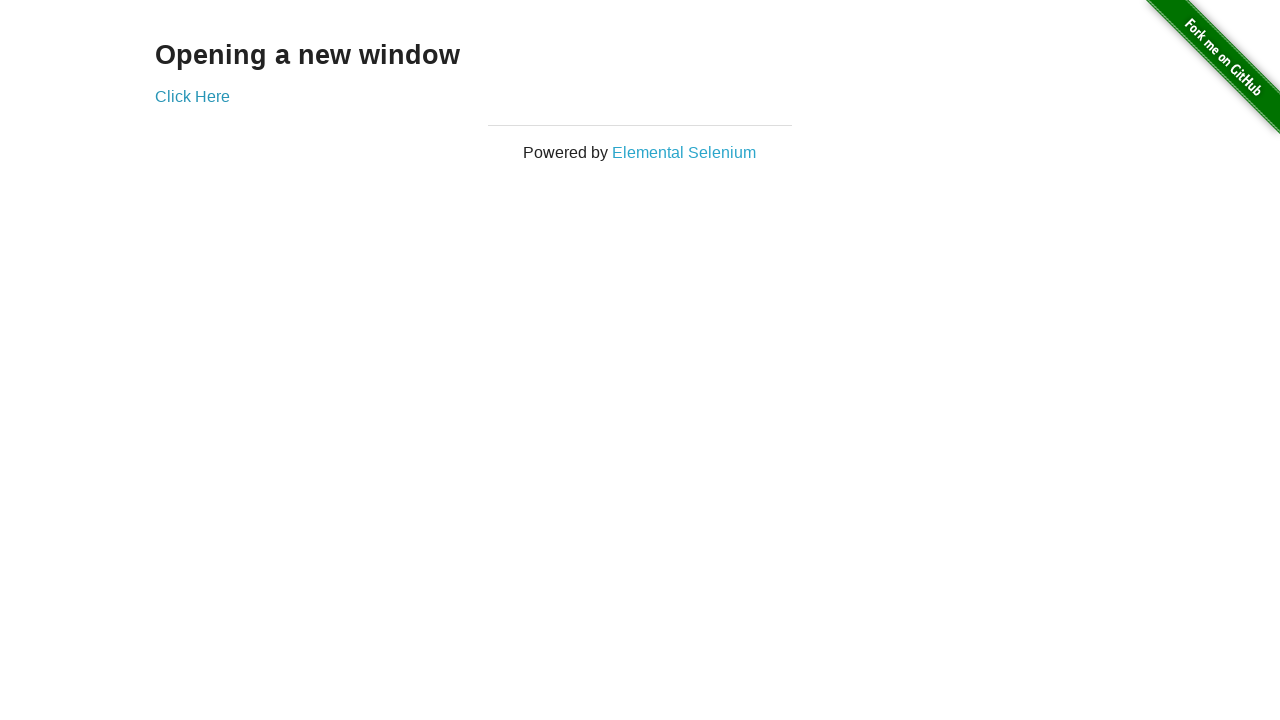